Tests that todo data persists after page reload

Starting URL: https://demo.playwright.dev/todomvc

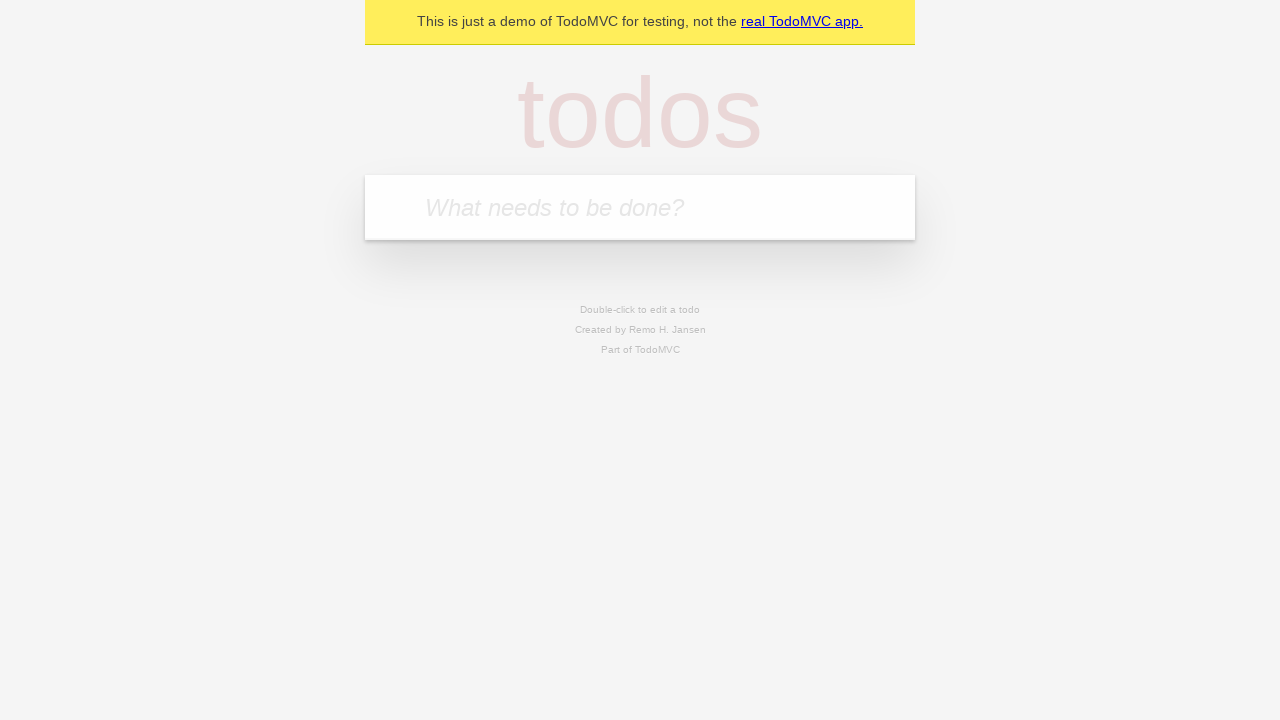

Filled todo input with 'buy some cheese' on internal:attr=[placeholder="What needs to be done?"i]
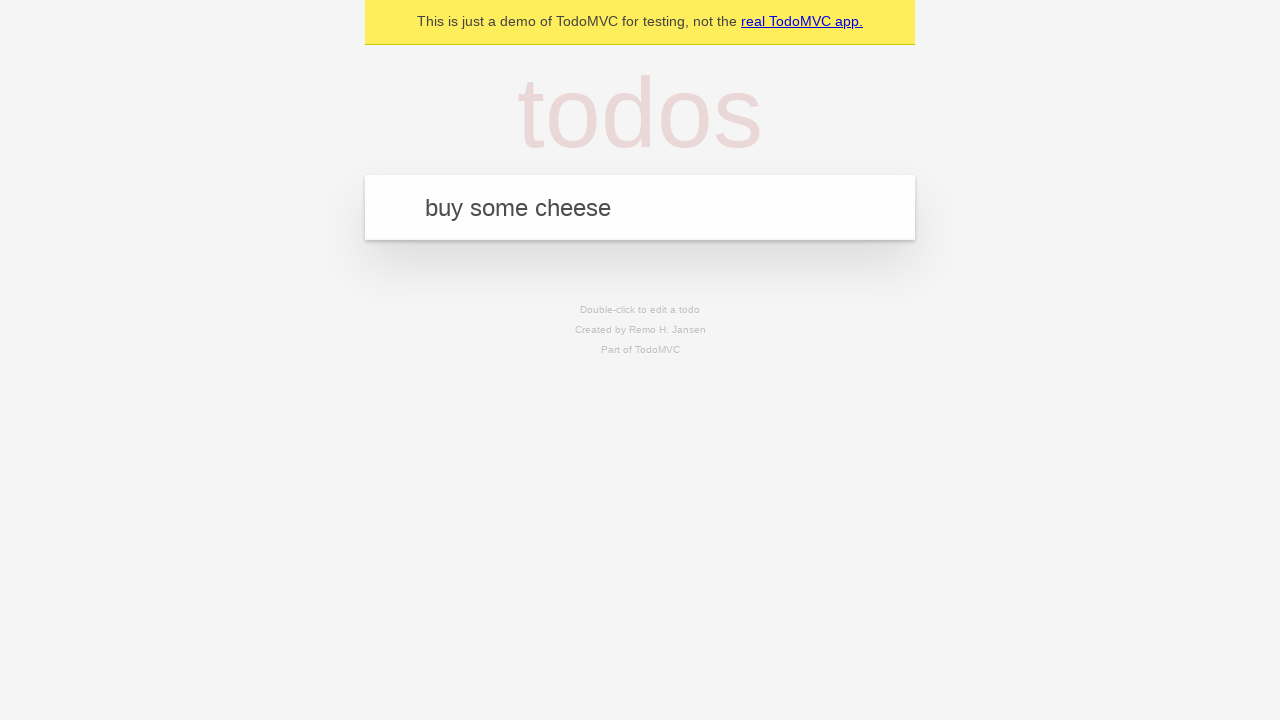

Pressed Enter to create first todo item on internal:attr=[placeholder="What needs to be done?"i]
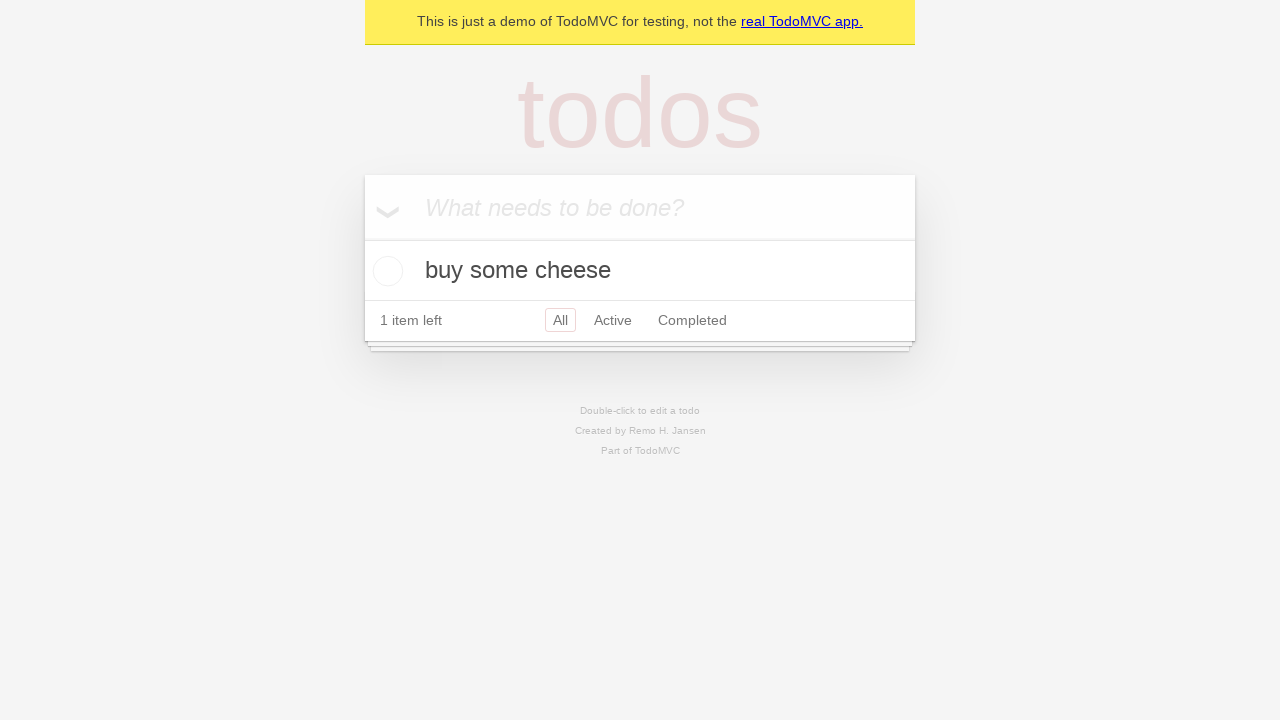

Filled todo input with 'feed the cat' on internal:attr=[placeholder="What needs to be done?"i]
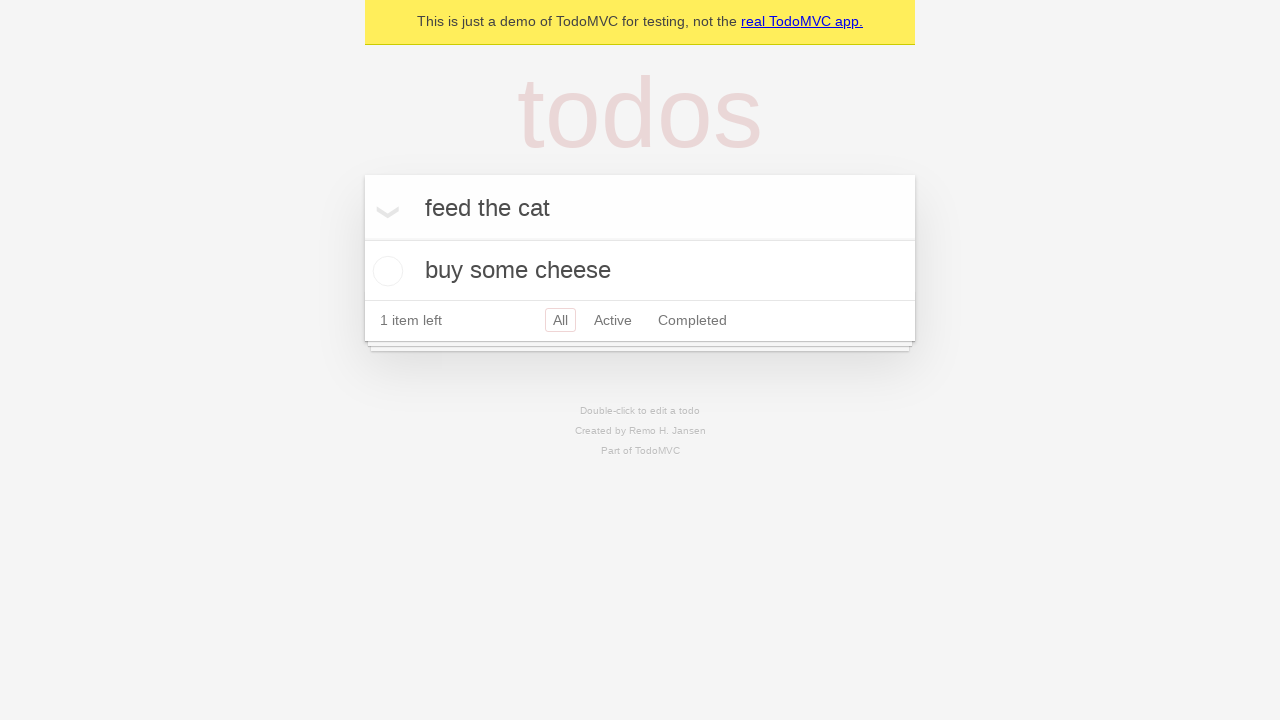

Pressed Enter to create second todo item on internal:attr=[placeholder="What needs to be done?"i]
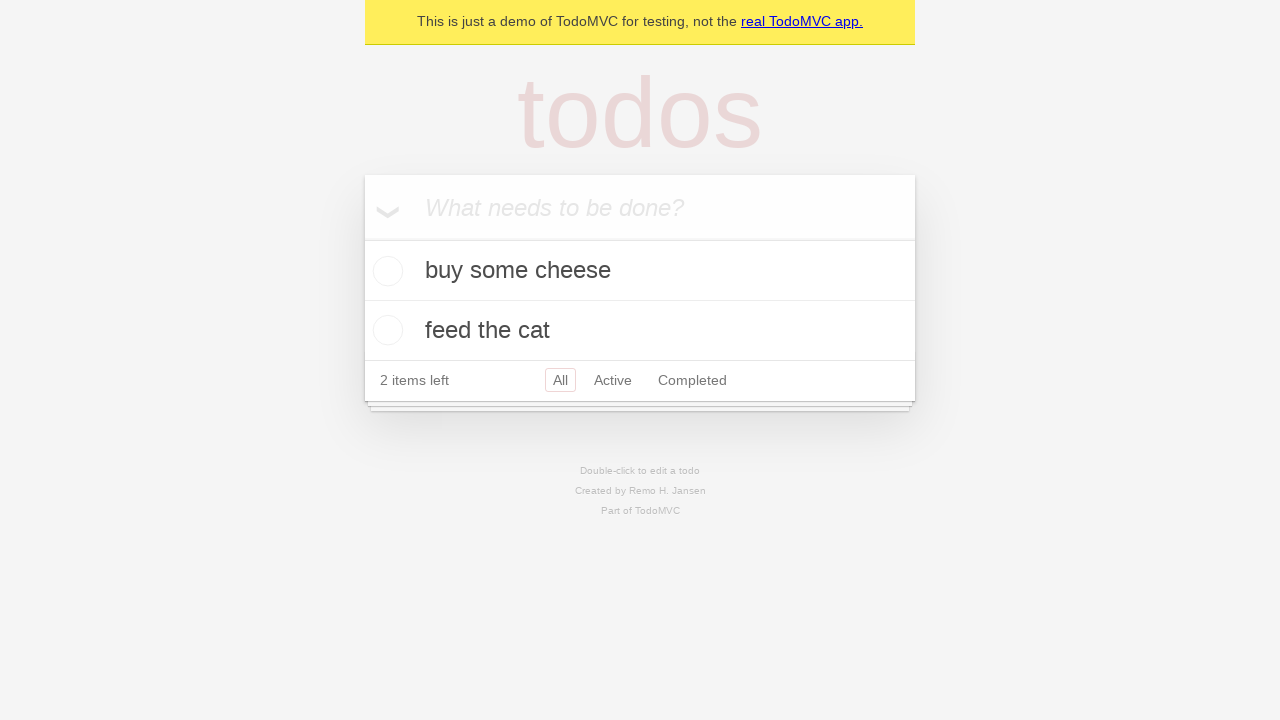

Checked checkbox on first todo item at (385, 271) on internal:testid=[data-testid="todo-item"s] >> nth=0 >> internal:role=checkbox
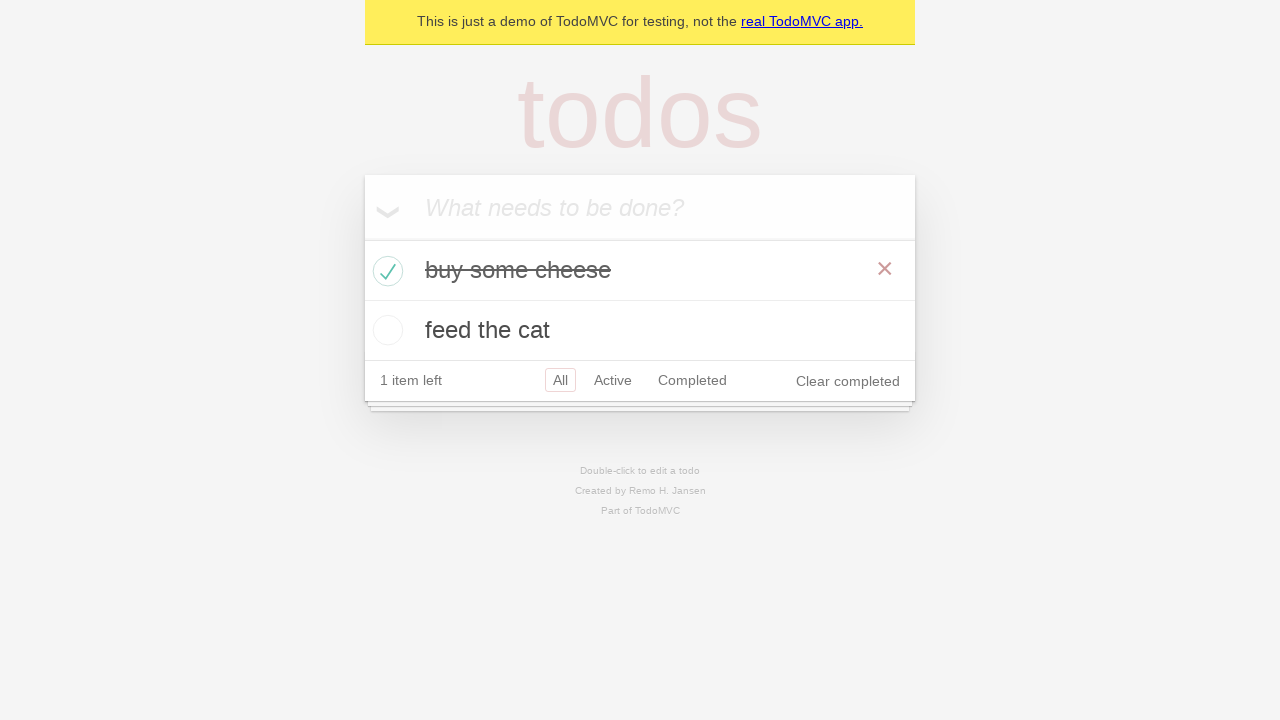

Reloaded the page to test data persistence
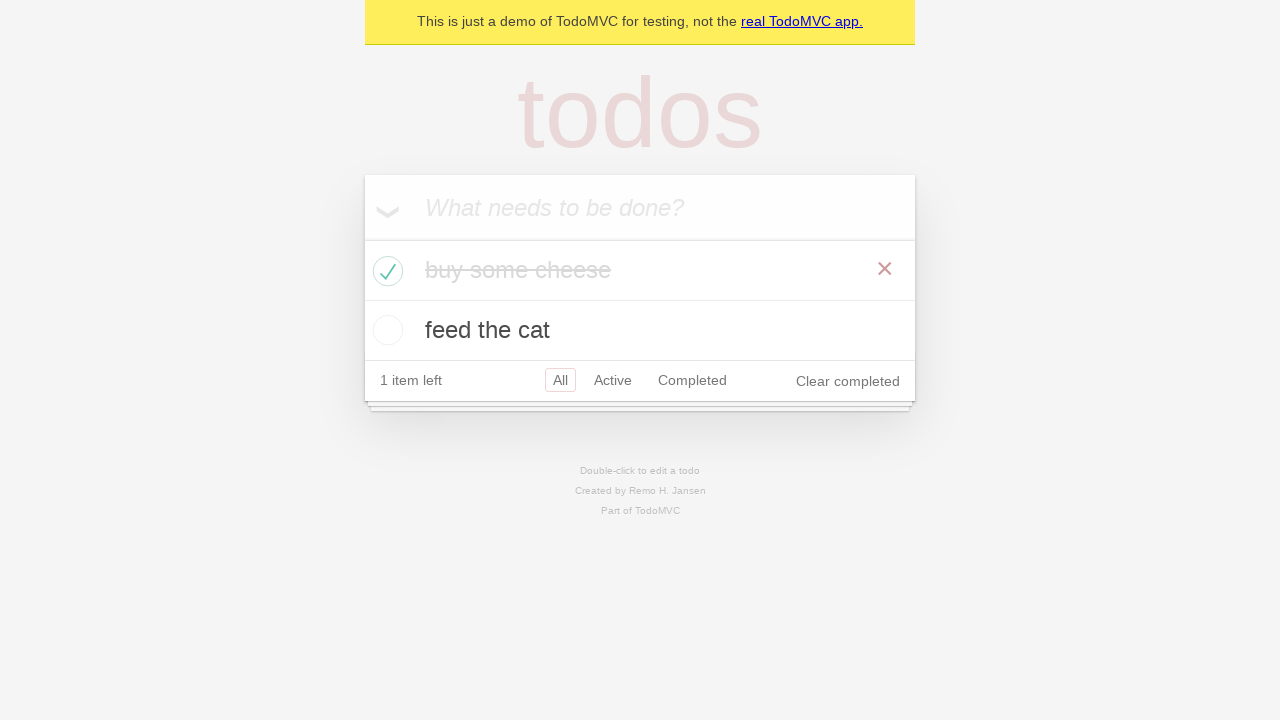

Todo items loaded after page reload
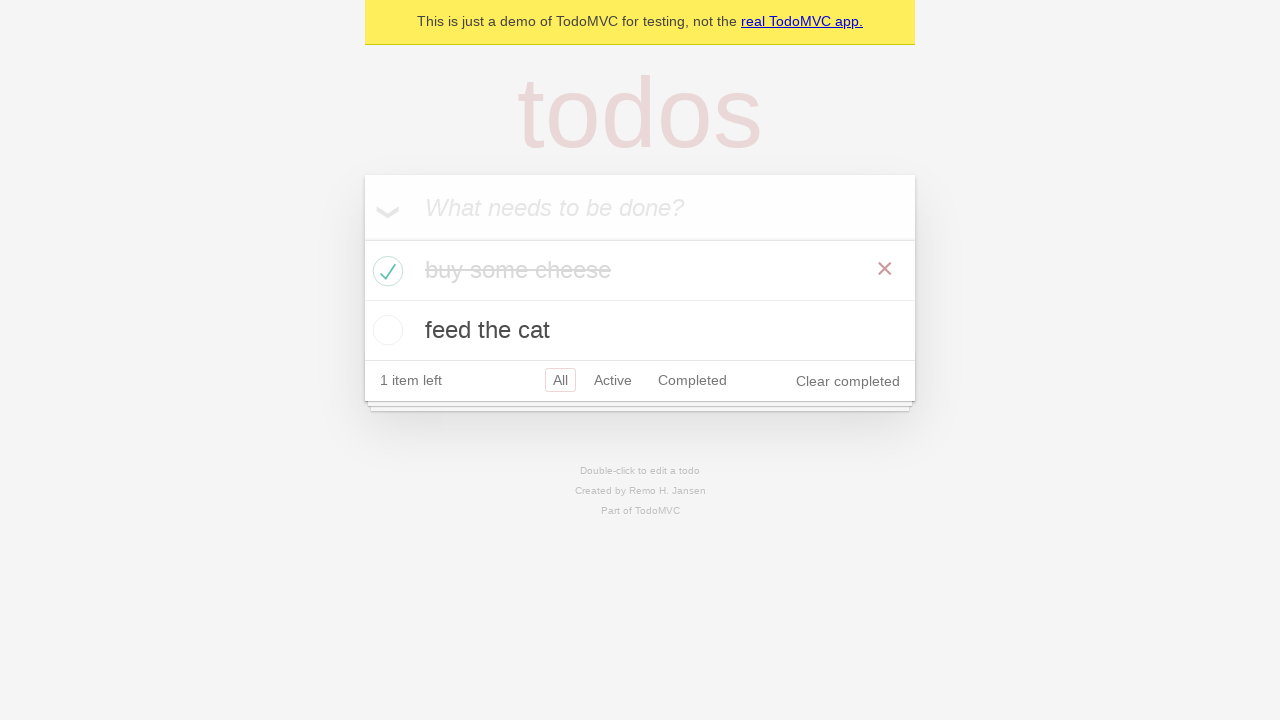

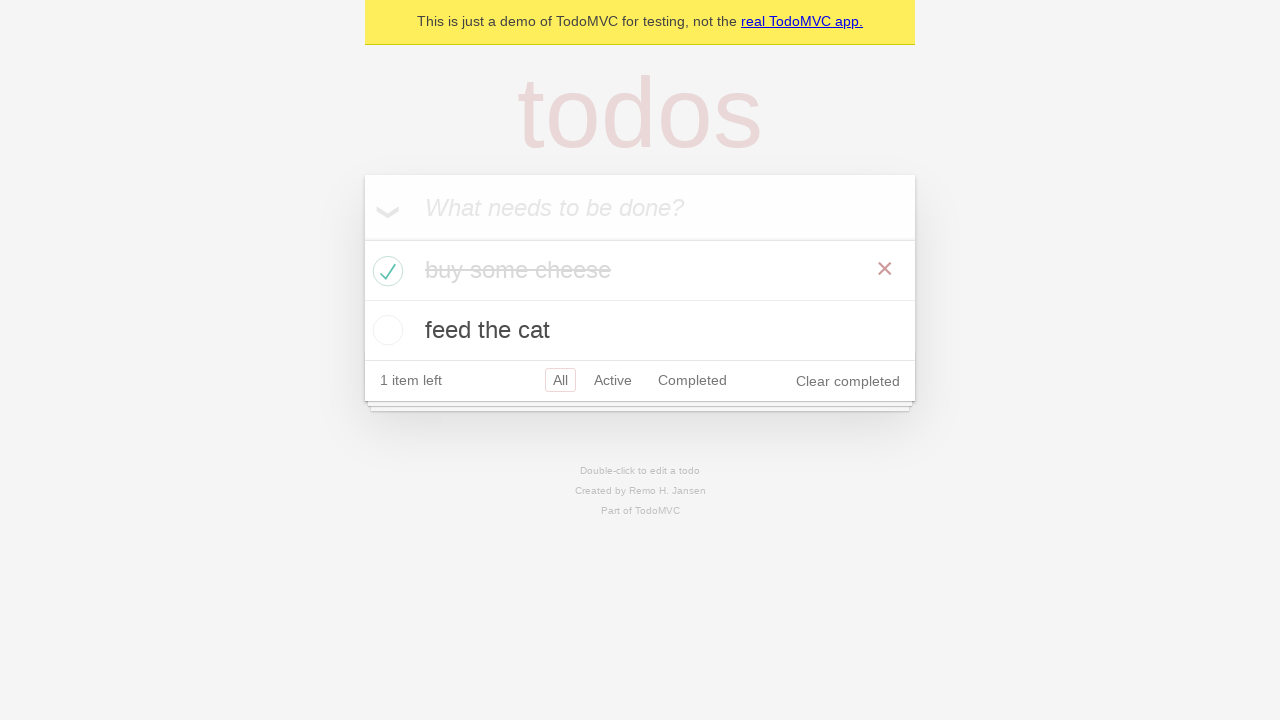